Tests file upload functionality on ilovepdf.com by clicking the file picker button and uploading a Word document for PDF conversion

Starting URL: https://www.ilovepdf.com/word_to_pdf

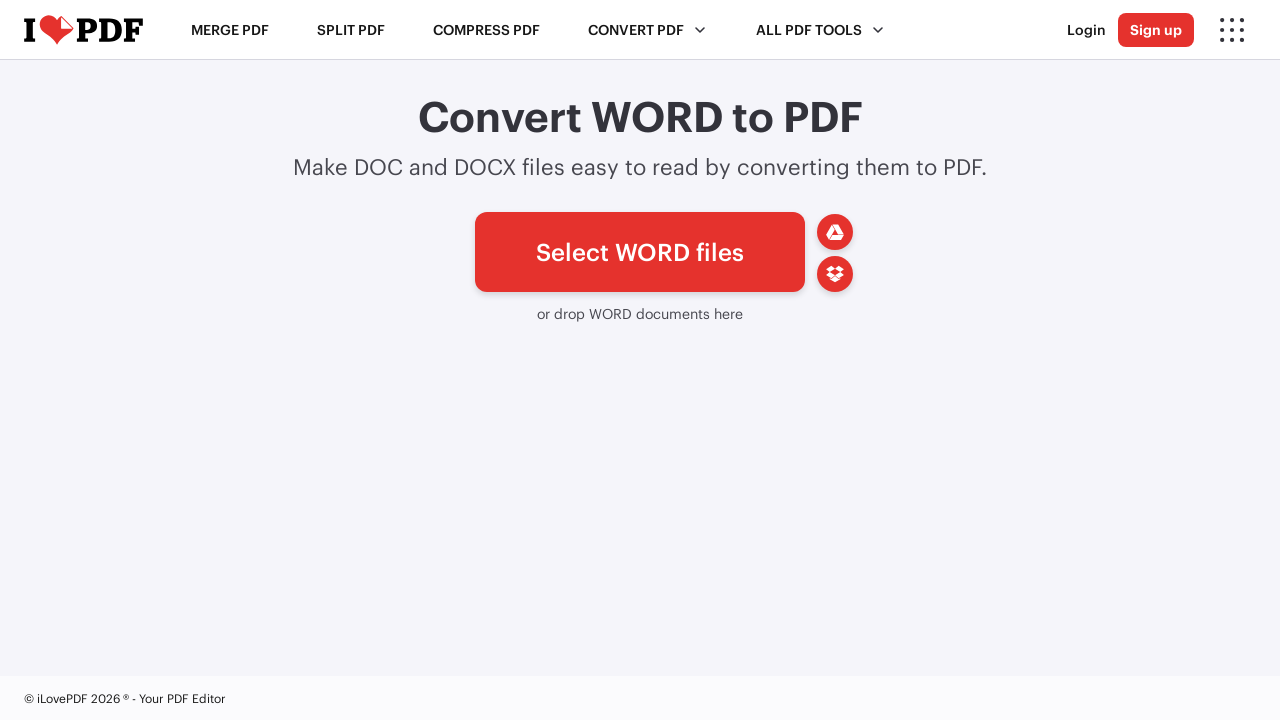

Waited for file picker button to load
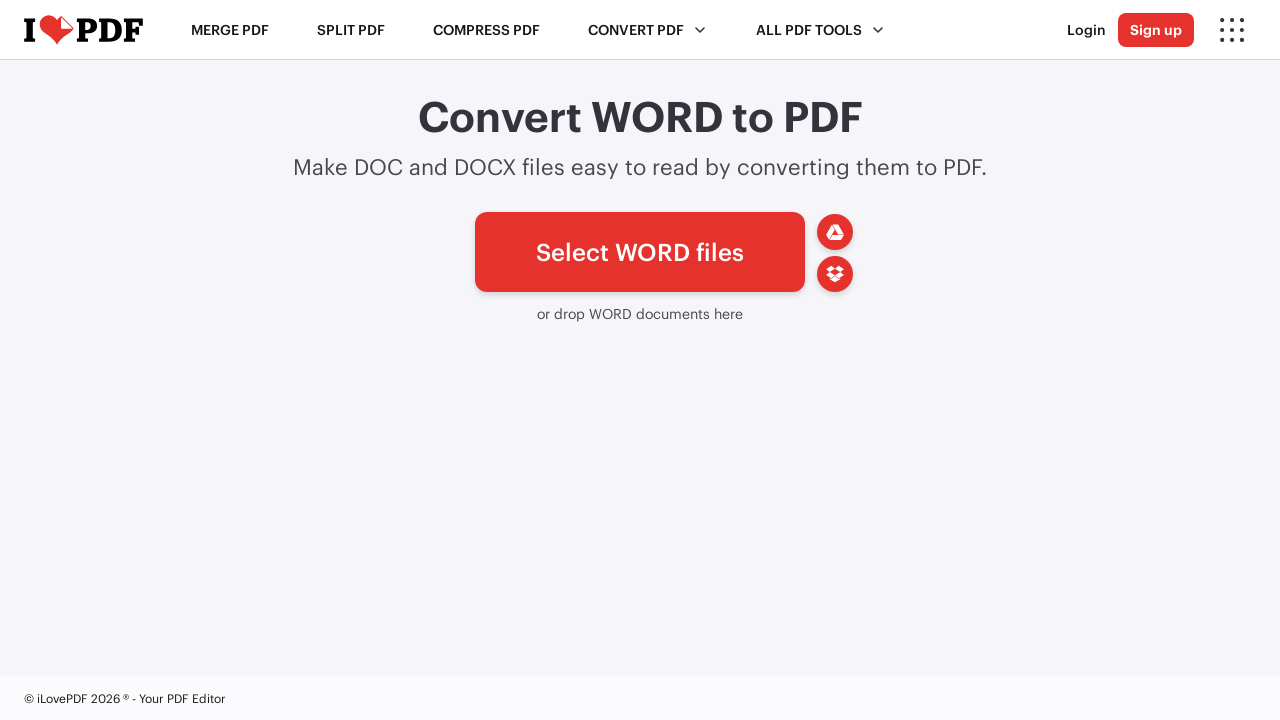

Clicked file picker button to open file chooser at (640, 252) on #pickfiles span
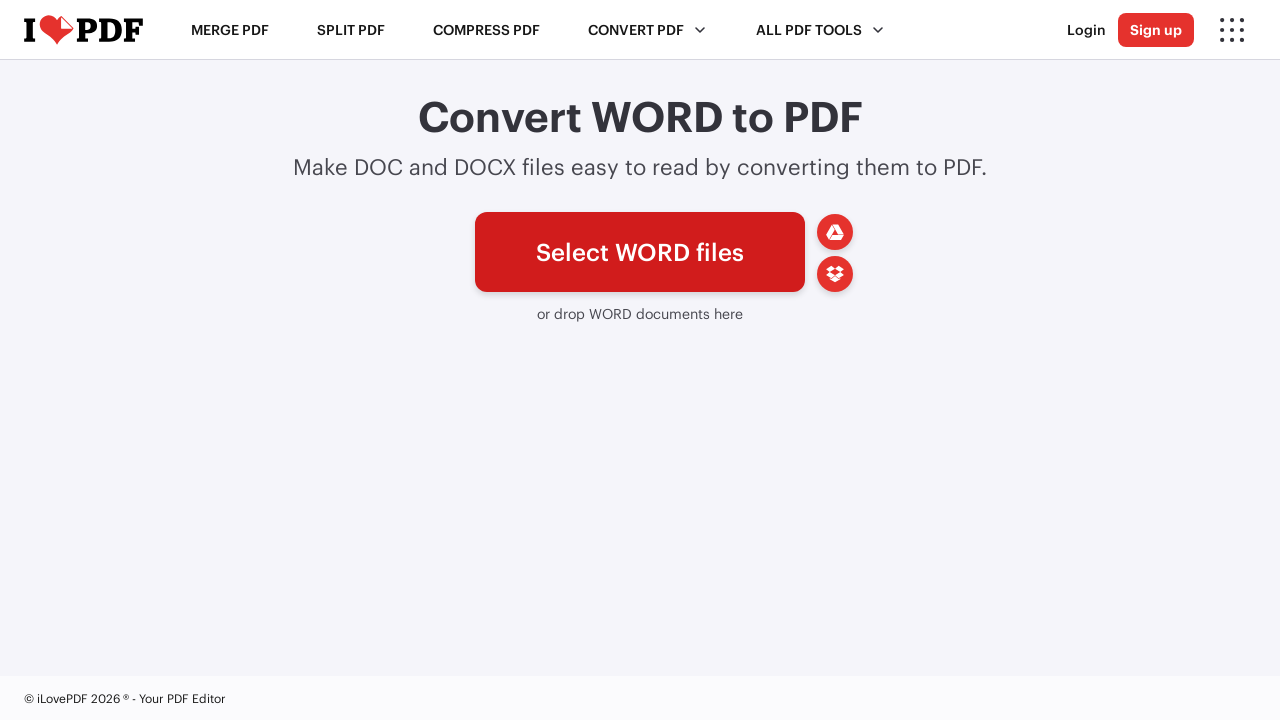

Uploaded Word document (test_document.docx) for PDF conversion
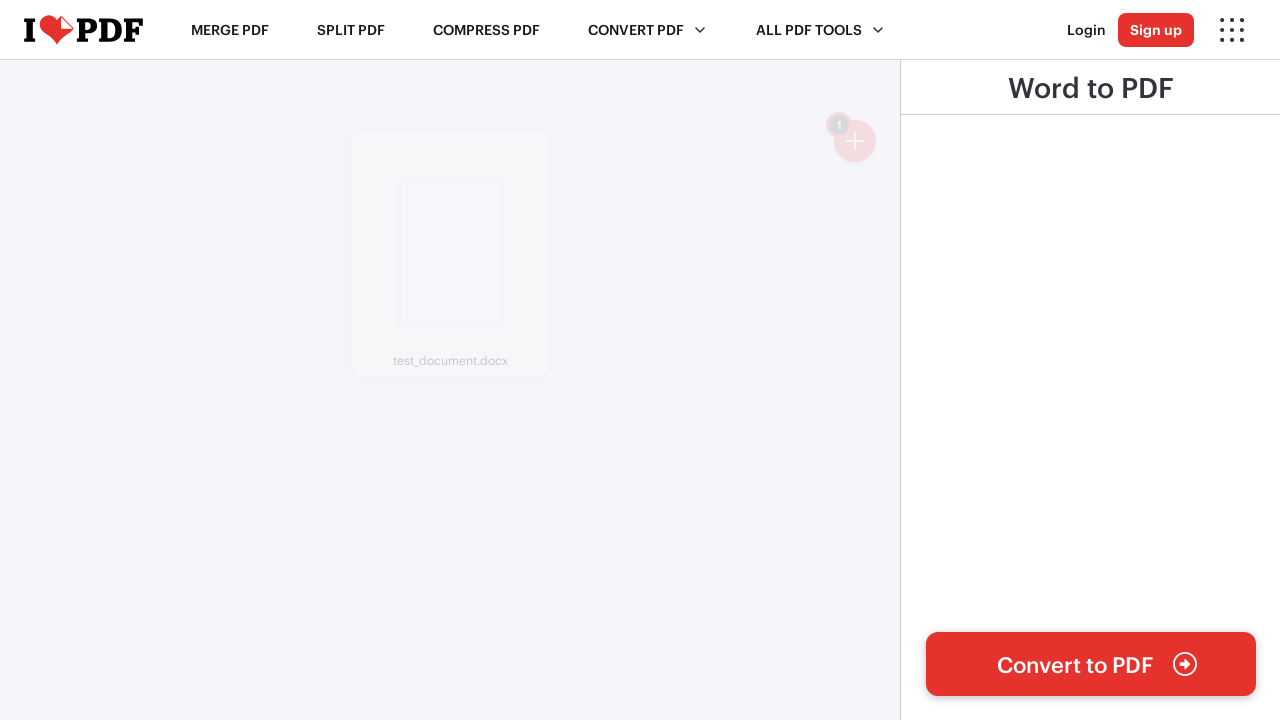

Waited for file upload to be processed
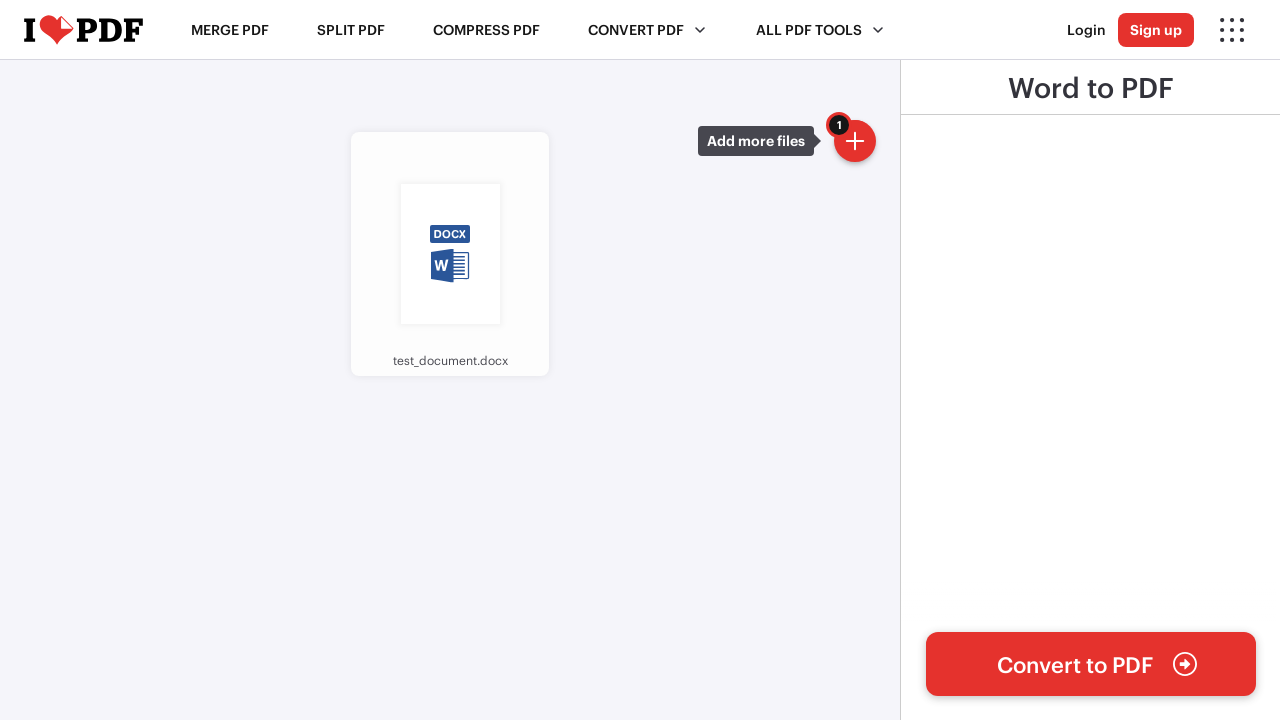

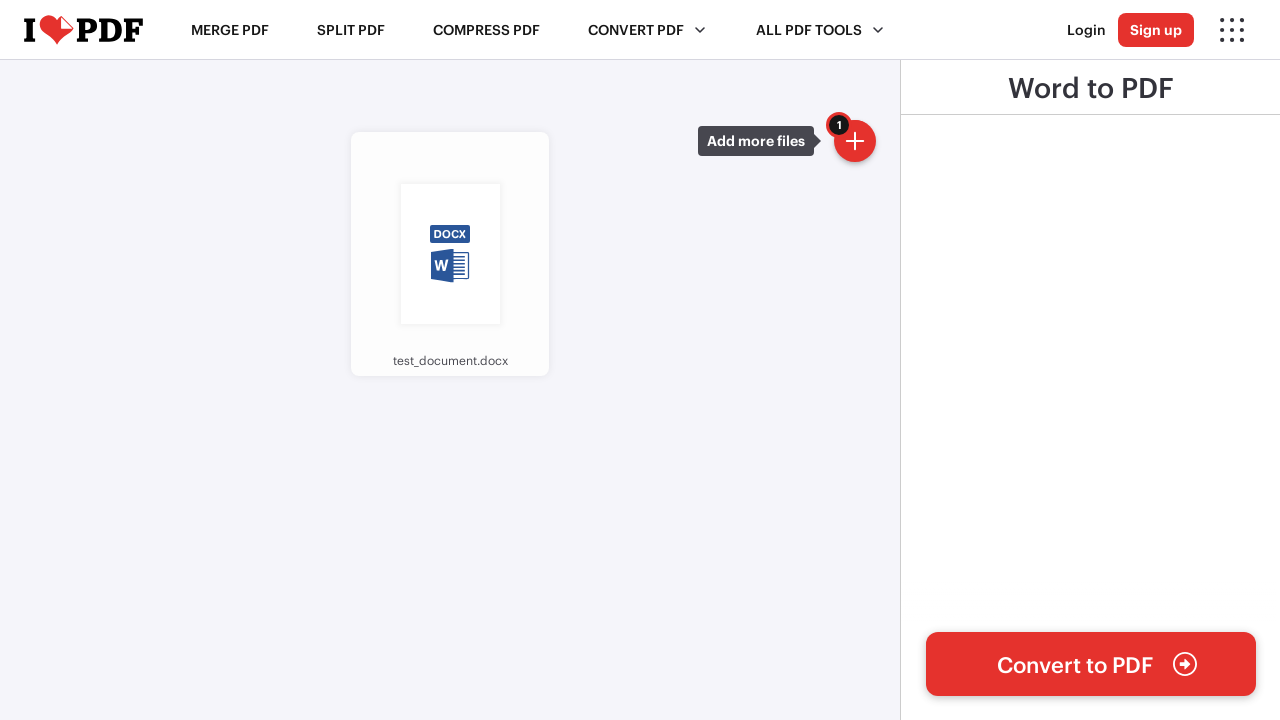